Tests adding and removing elements by clicking Add Element 5 times then clicking each Delete button to remove them

Starting URL: http://the-internet.herokuapp.com/

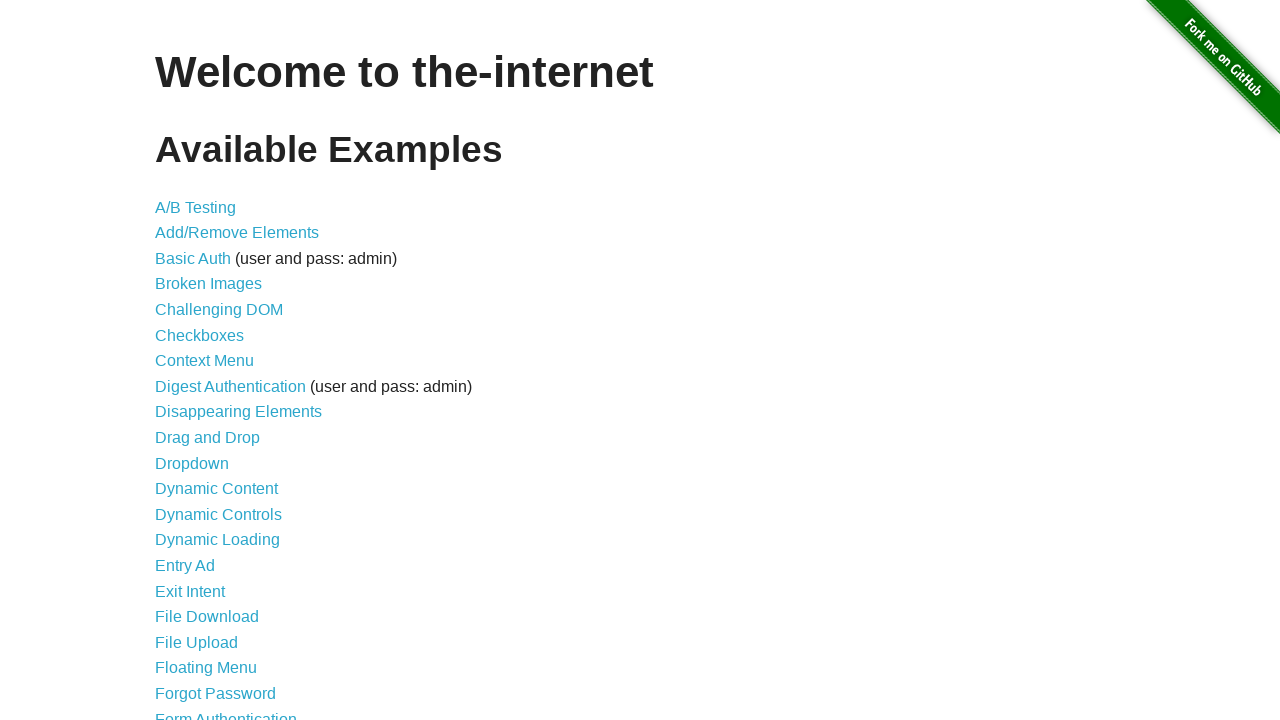

Clicked on Add/Remove Elements link at (237, 233) on text=Add/Remove Elements
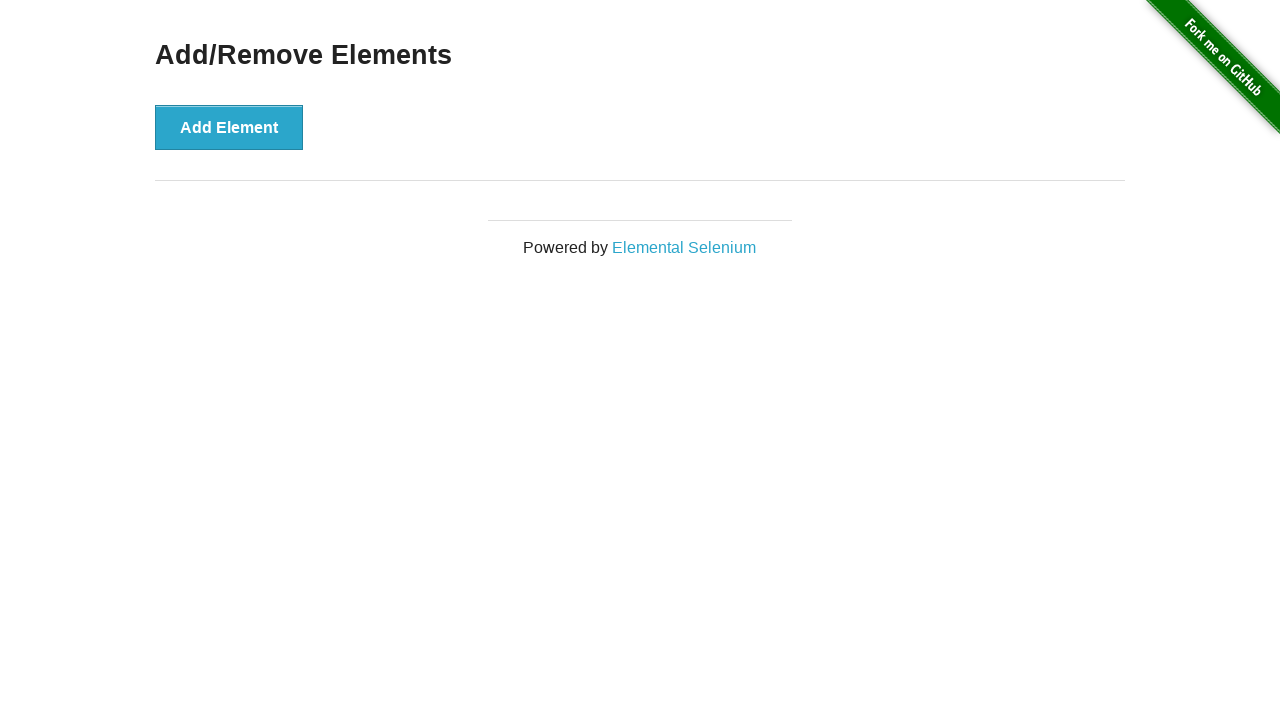

Add Element button became visible
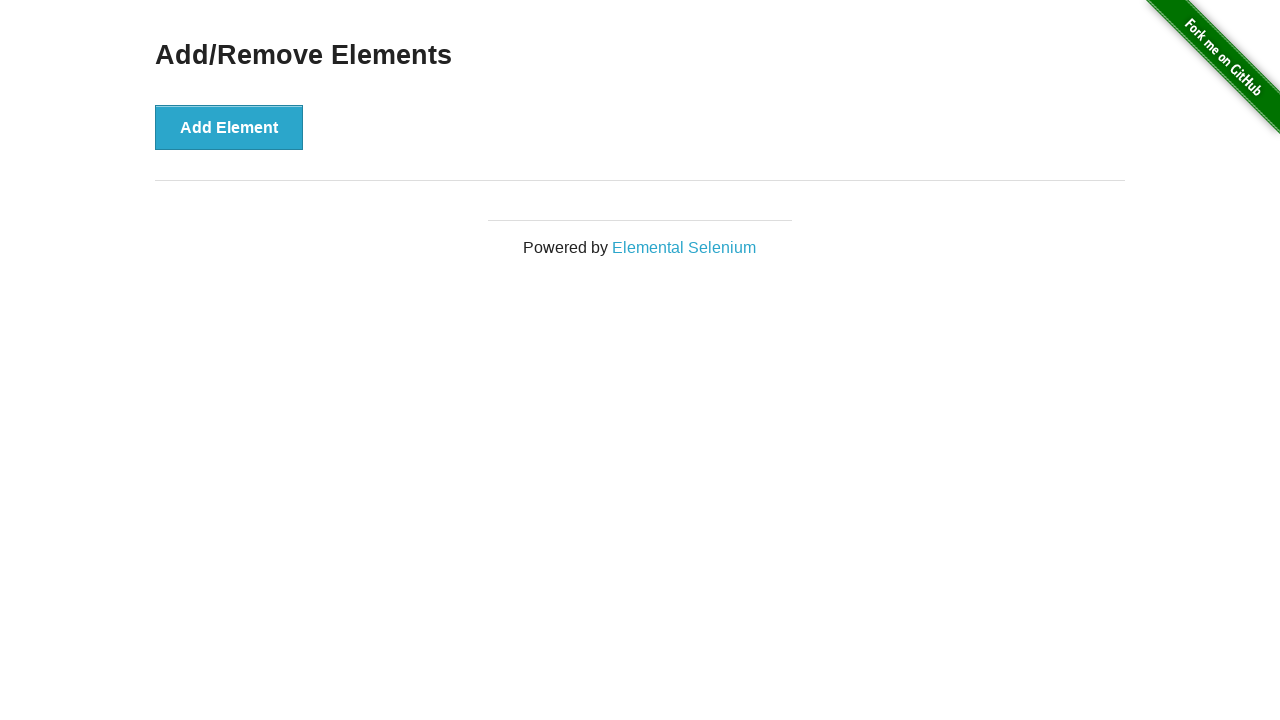

Clicked Add Element button (iteration 1/5) at (229, 127) on button:has-text('Add Element')
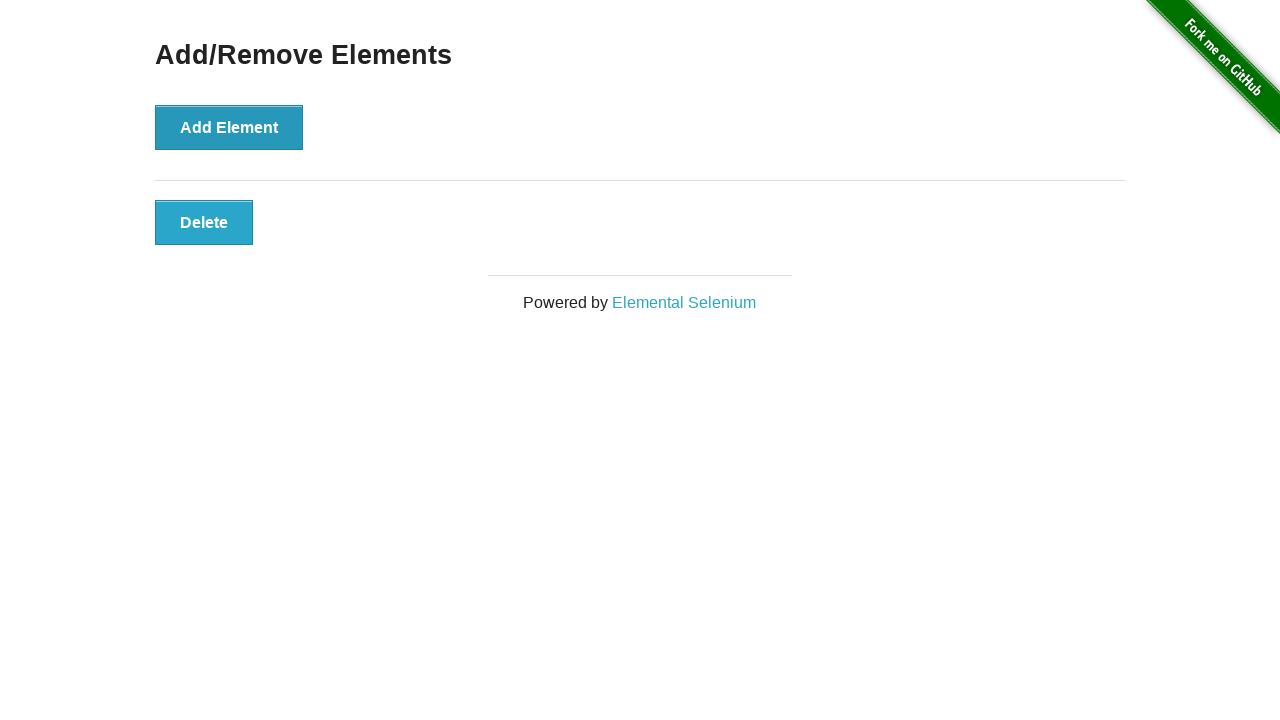

Clicked Add Element button (iteration 2/5) at (229, 127) on button:has-text('Add Element')
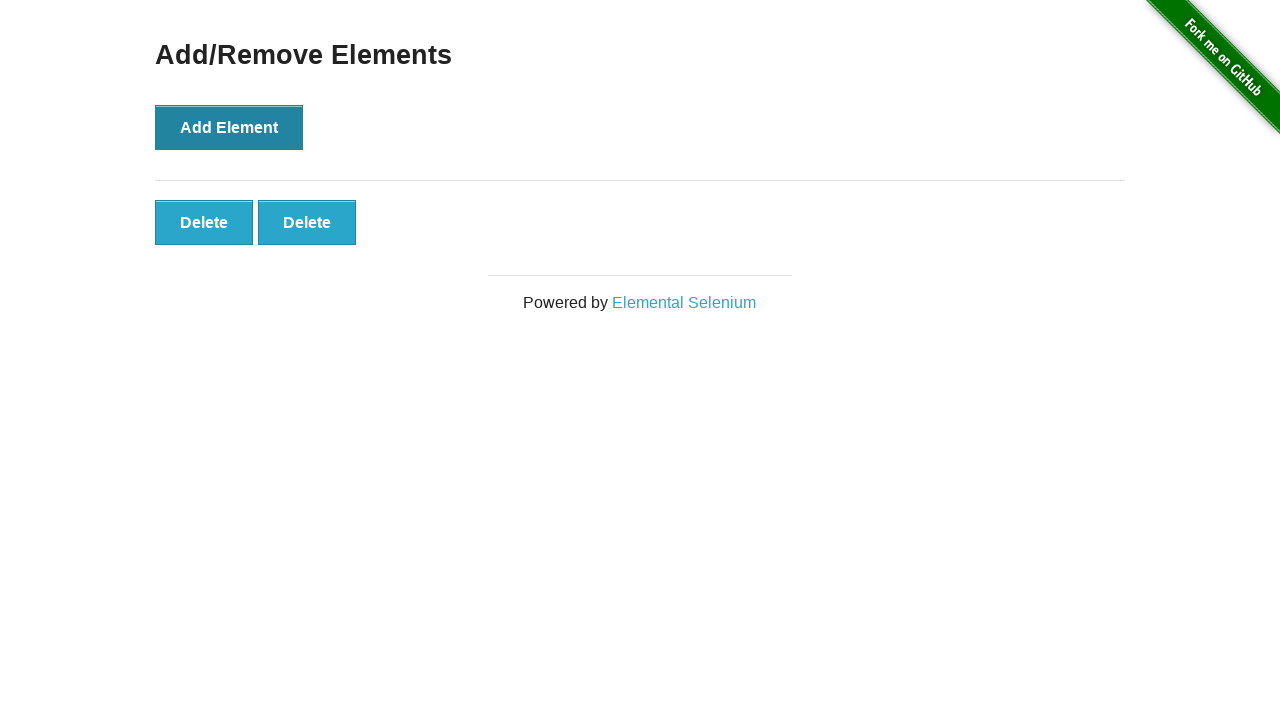

Clicked Add Element button (iteration 3/5) at (229, 127) on button:has-text('Add Element')
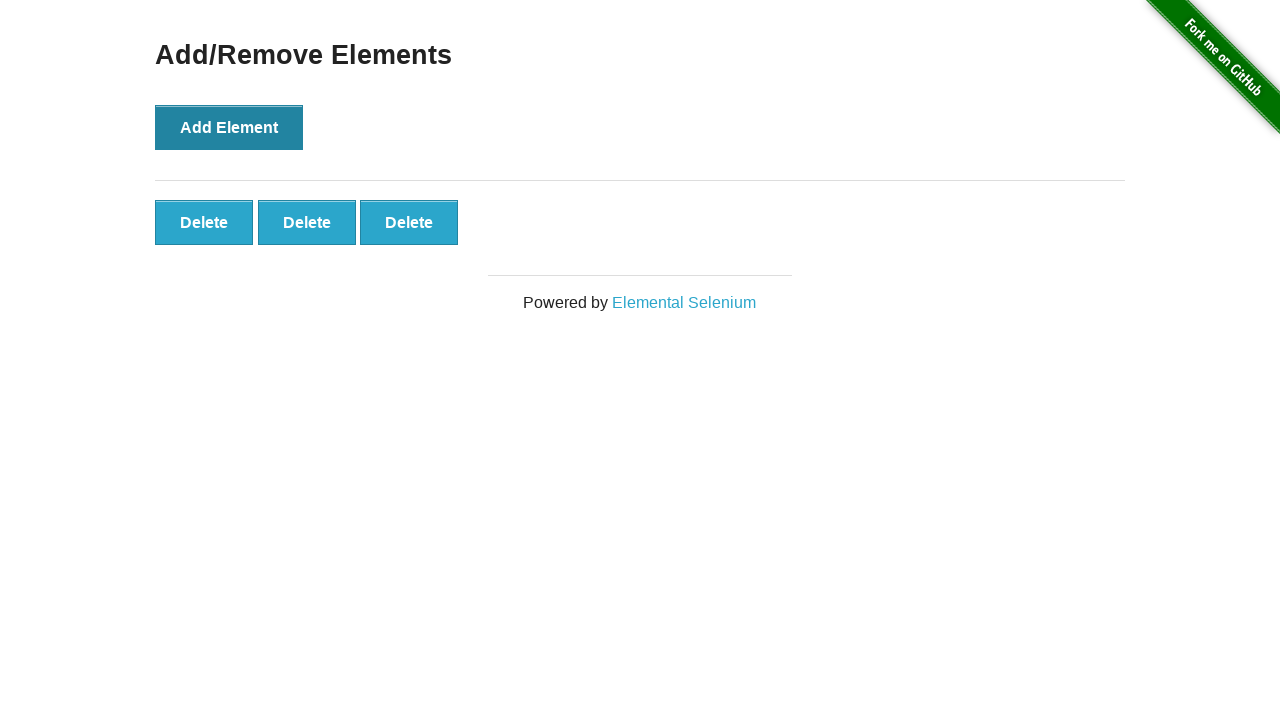

Clicked Add Element button (iteration 4/5) at (229, 127) on button:has-text('Add Element')
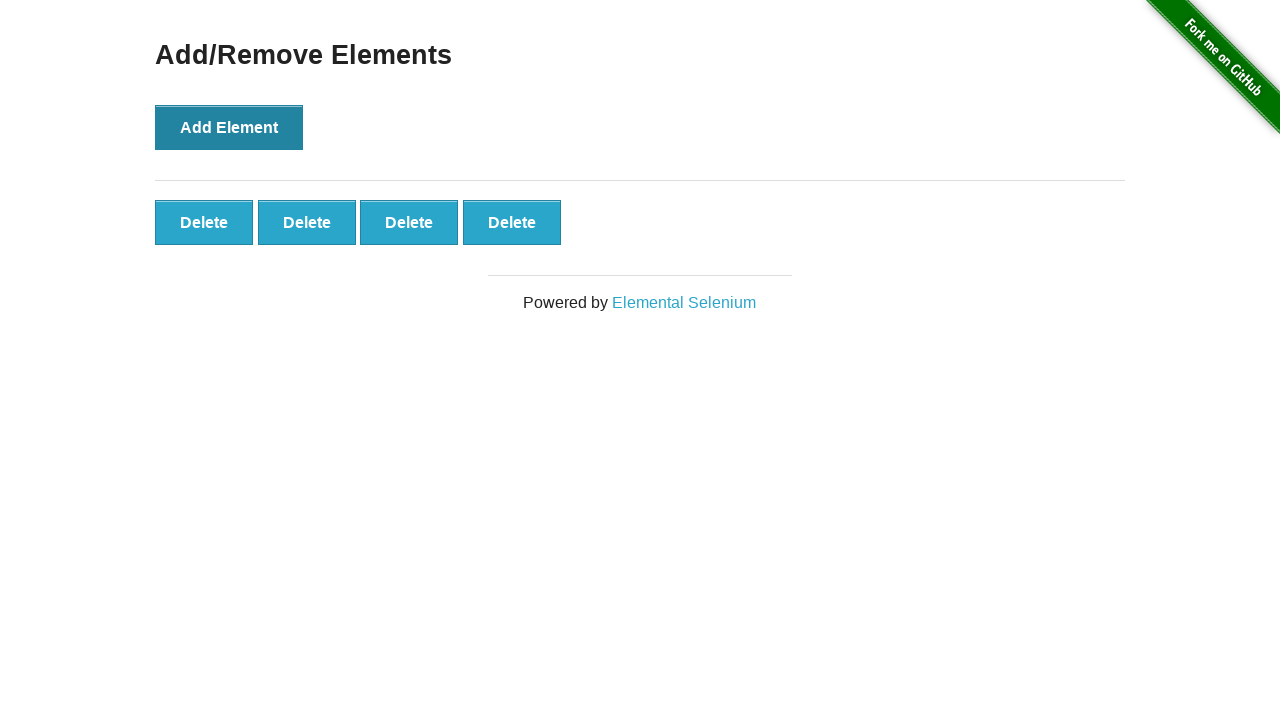

Clicked Add Element button (iteration 5/5) at (229, 127) on button:has-text('Add Element')
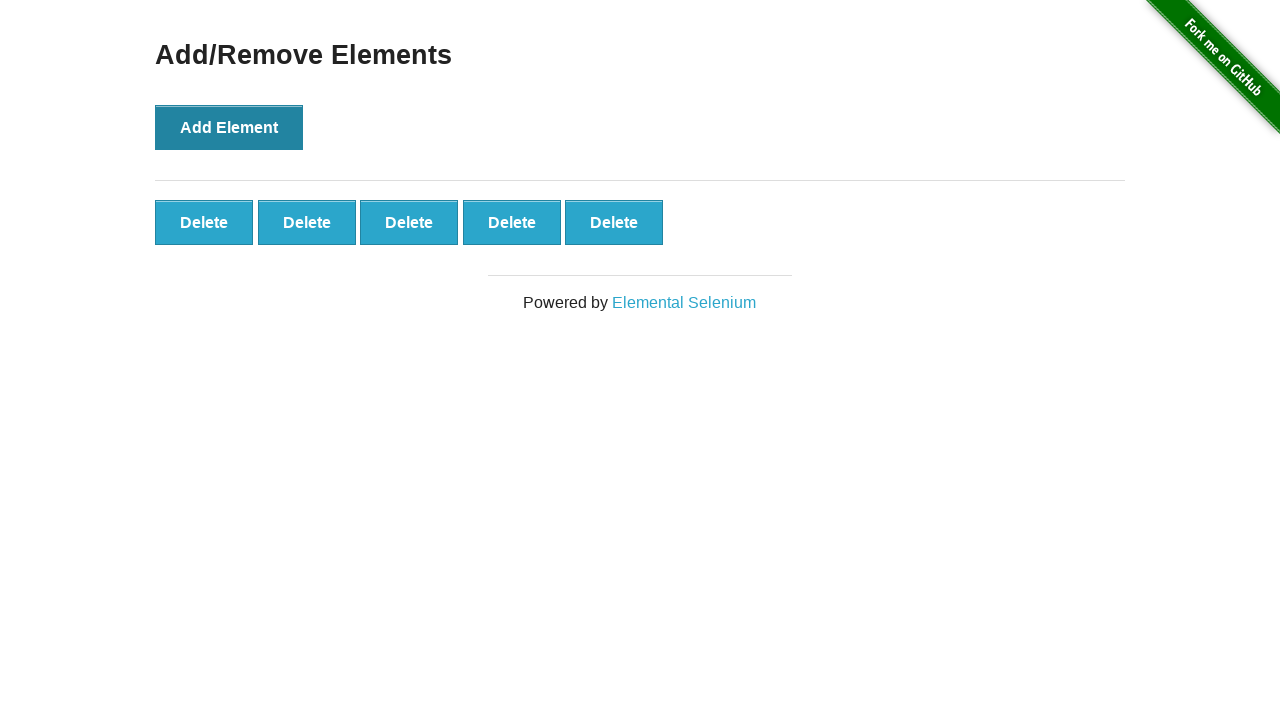

Clicked Delete button to remove element (iteration 1/5) at (204, 222) on .added-manually >> nth=0
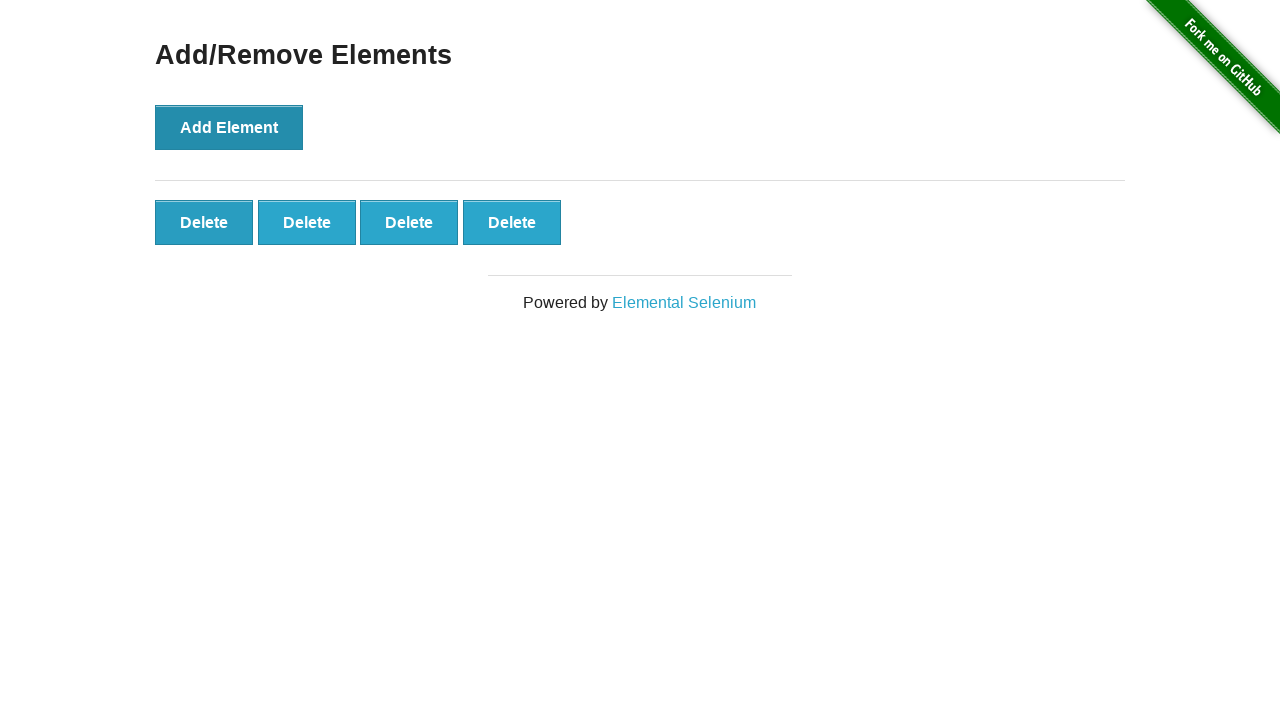

Clicked Delete button to remove element (iteration 2/5) at (204, 222) on .added-manually >> nth=0
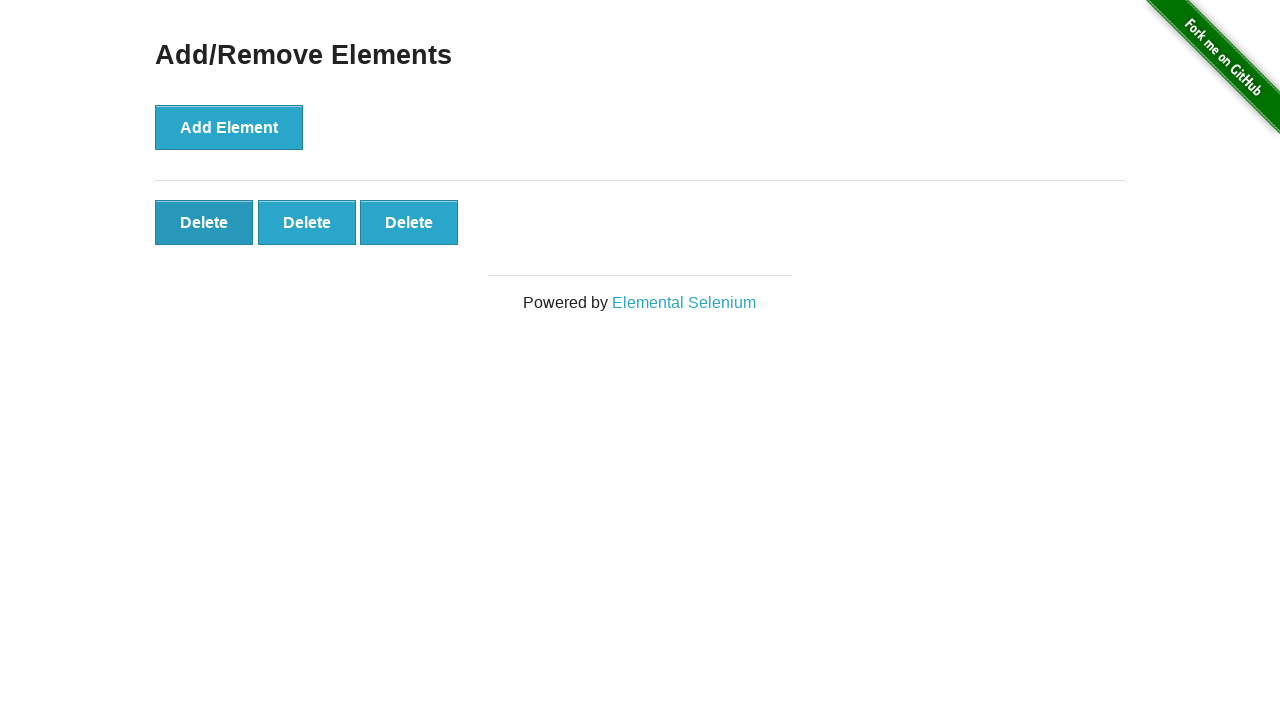

Clicked Delete button to remove element (iteration 3/5) at (204, 222) on .added-manually >> nth=0
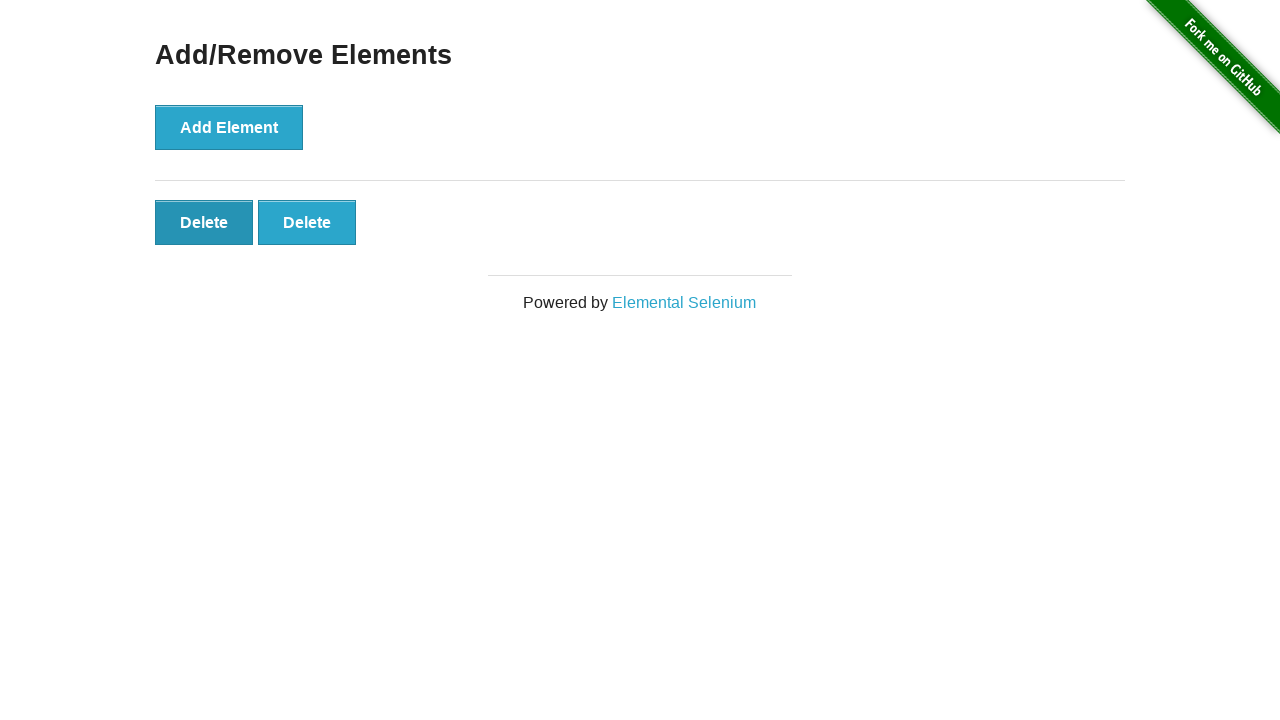

Clicked Delete button to remove element (iteration 4/5) at (204, 222) on .added-manually >> nth=0
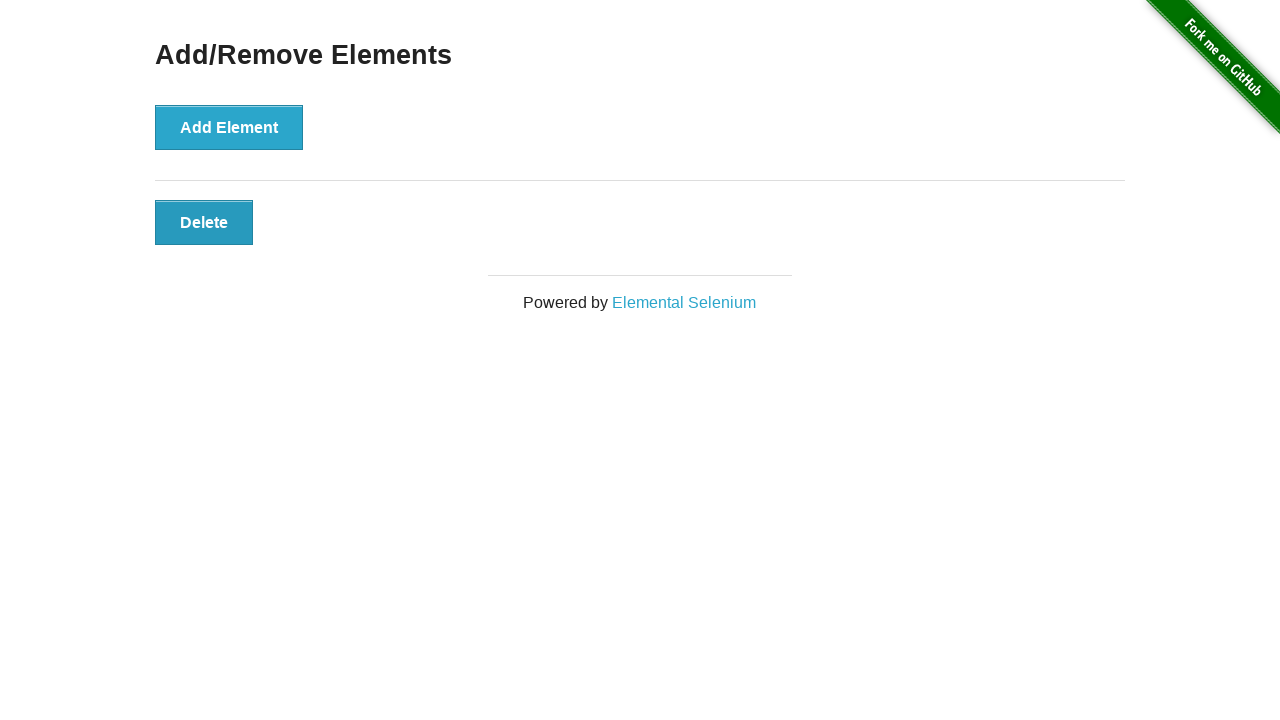

Clicked Delete button to remove element (iteration 5/5) at (204, 222) on .added-manually >> nth=0
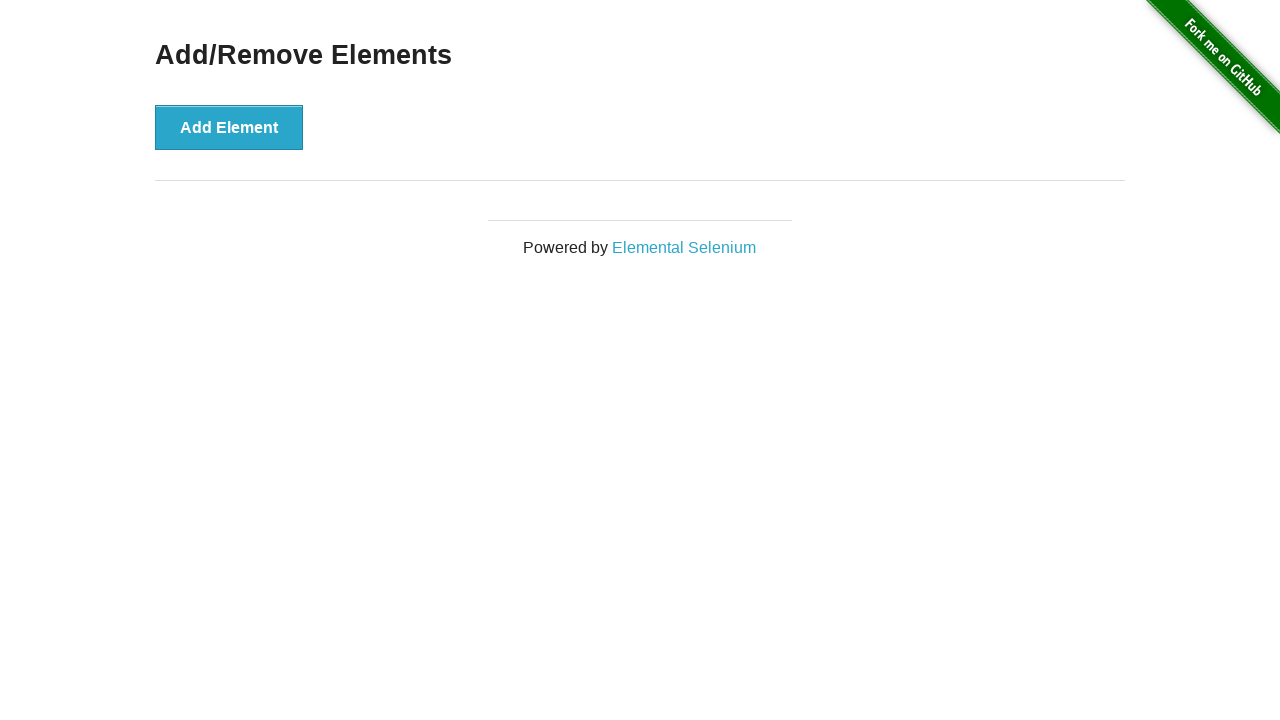

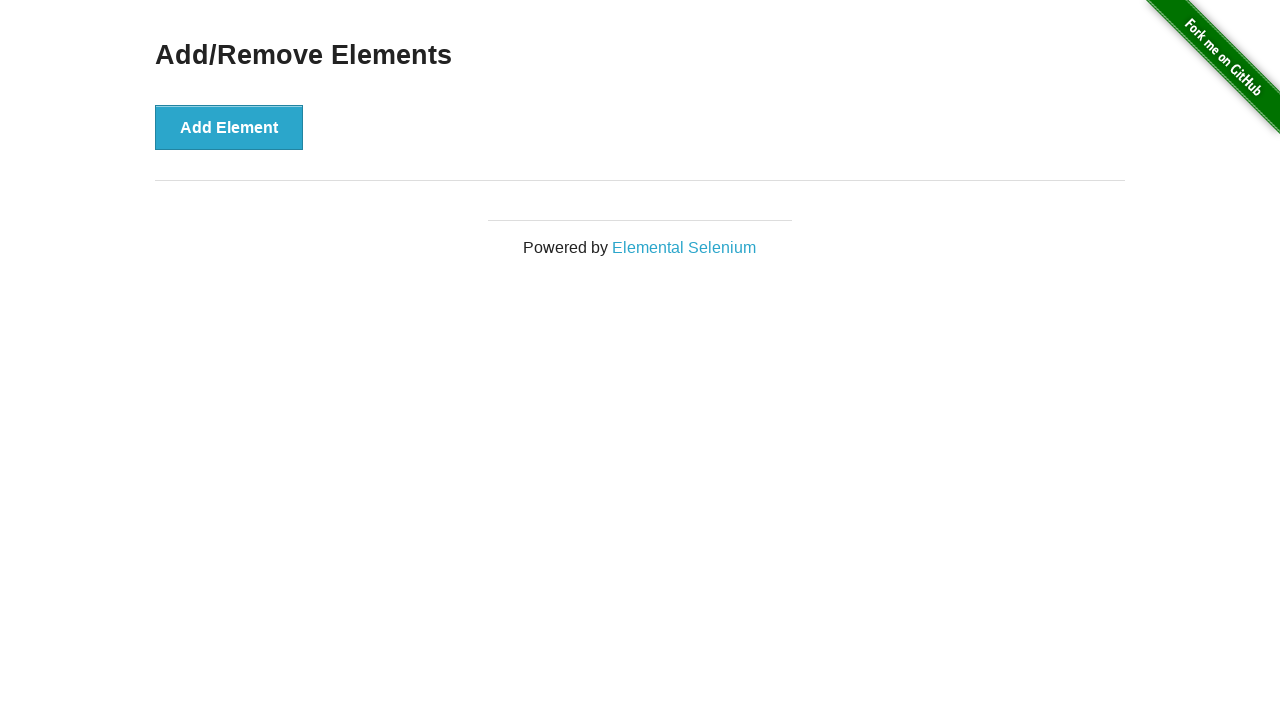